Tests the Text Box form by clicking on the Text Box menu item and filling out the form with name, email, and addresses

Starting URL: https://demoqa.com/elements

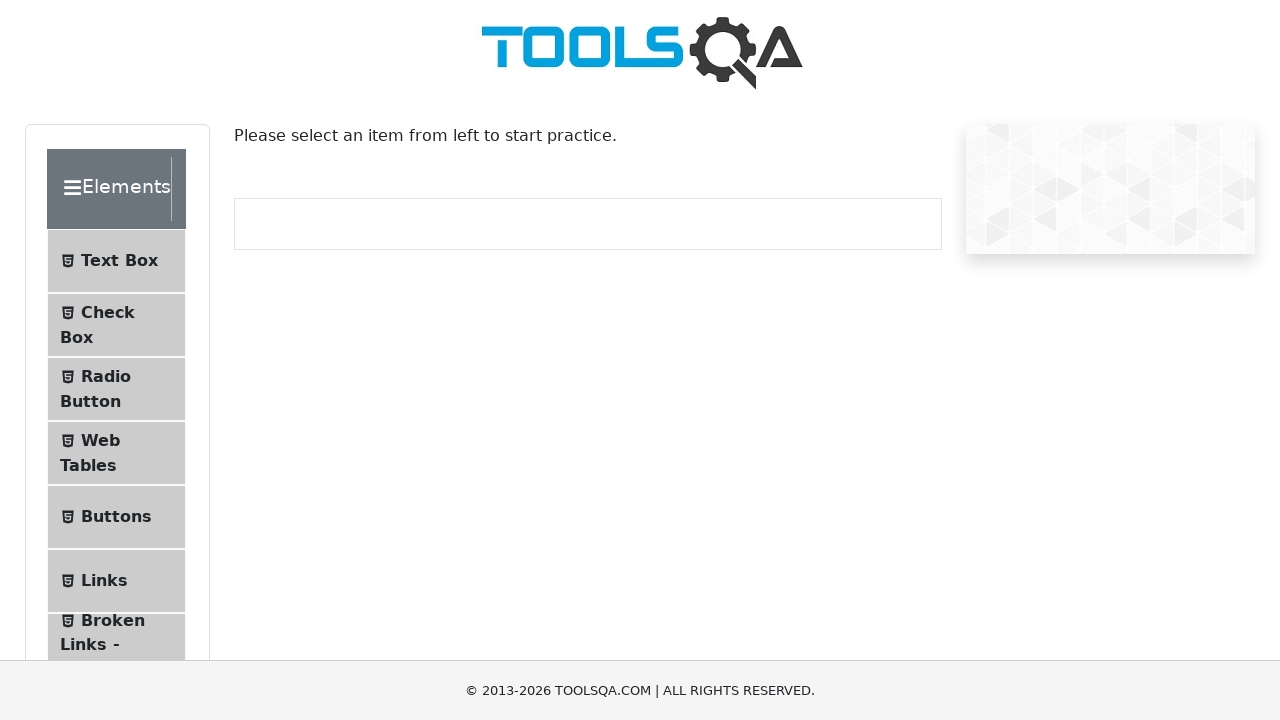

Clicked on Text Box menu item at (119, 261) on span:has-text('Text Box')
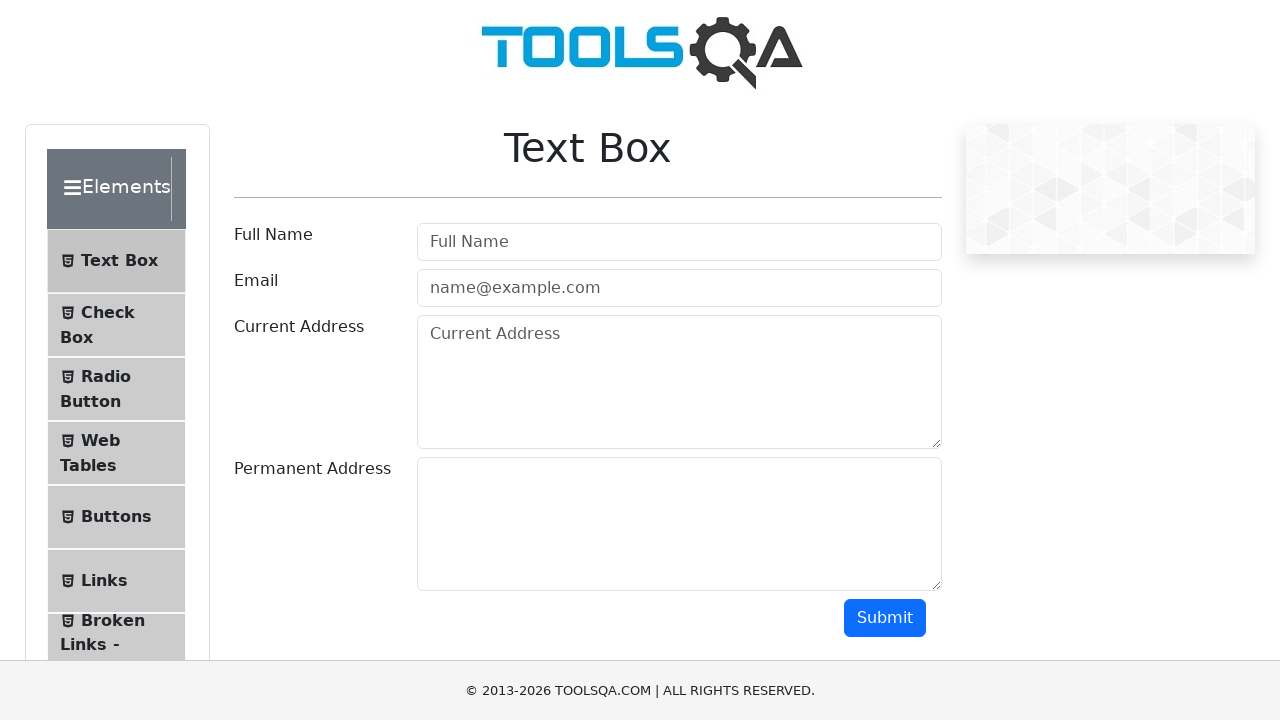

Text Box form loaded and userName field is visible
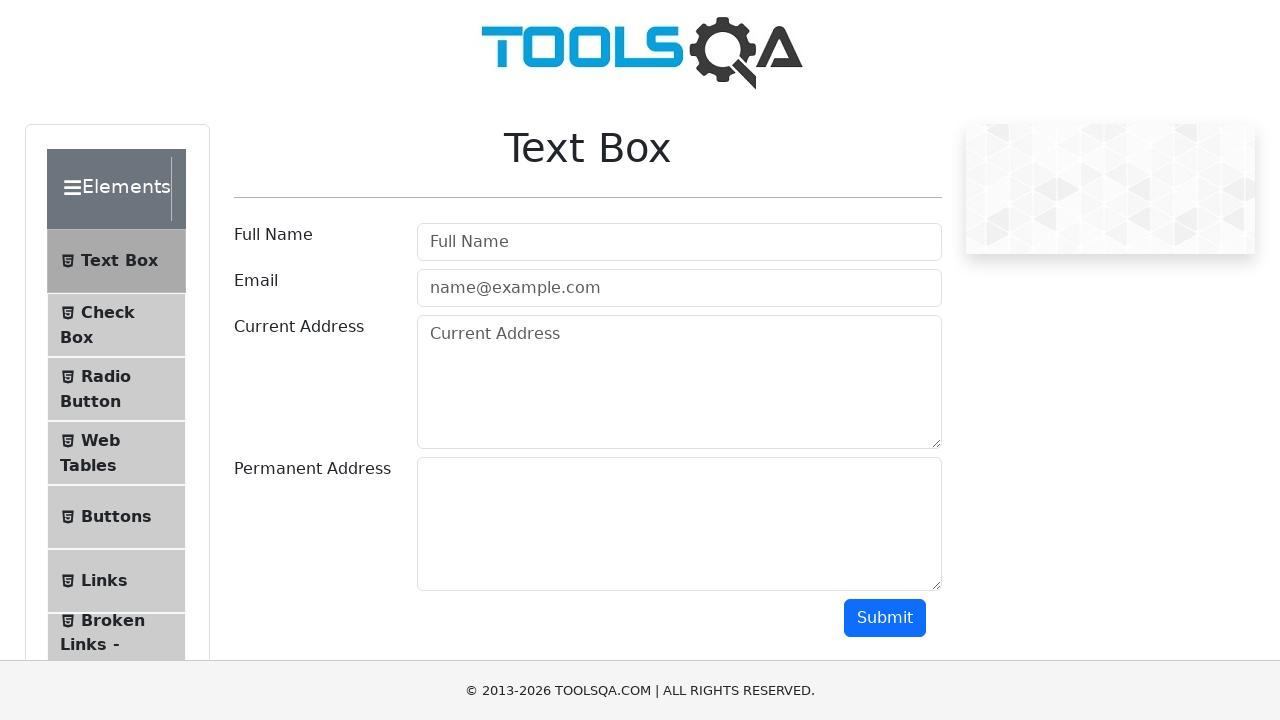

Filled userName field with 'Ed Sheeran' on #userName
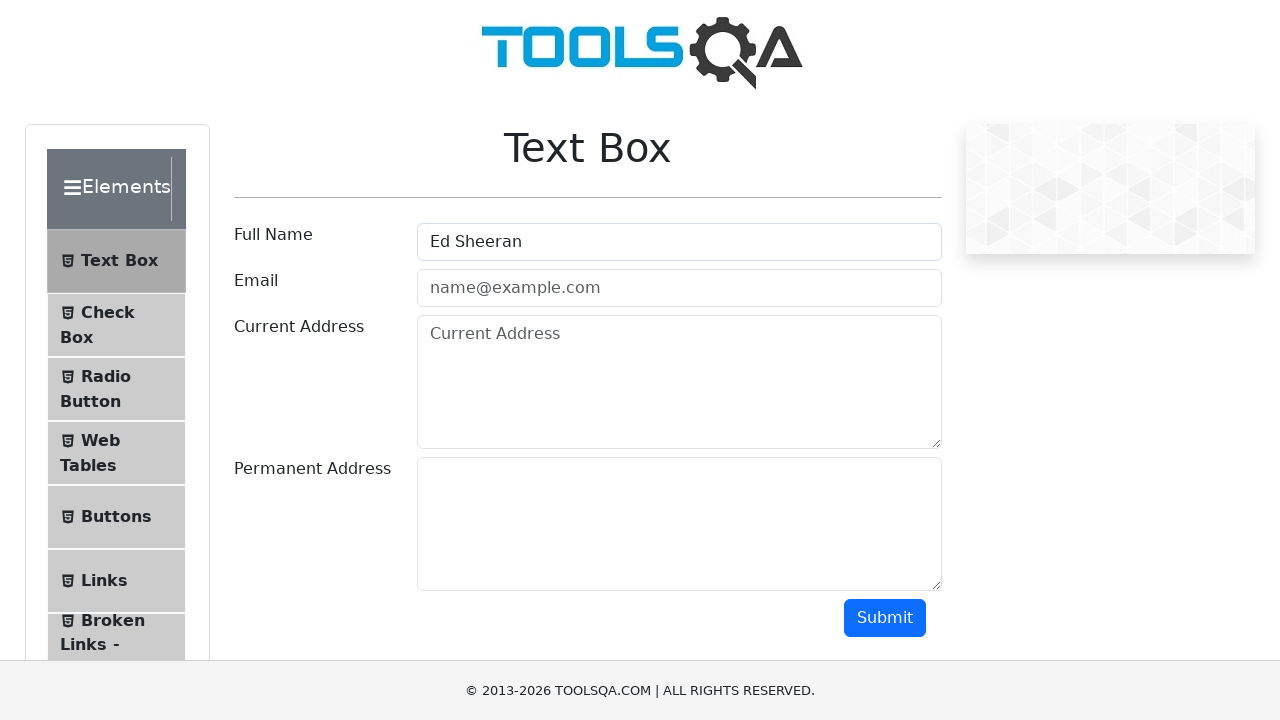

Filled userEmail field with 'test@test.org' on #userEmail
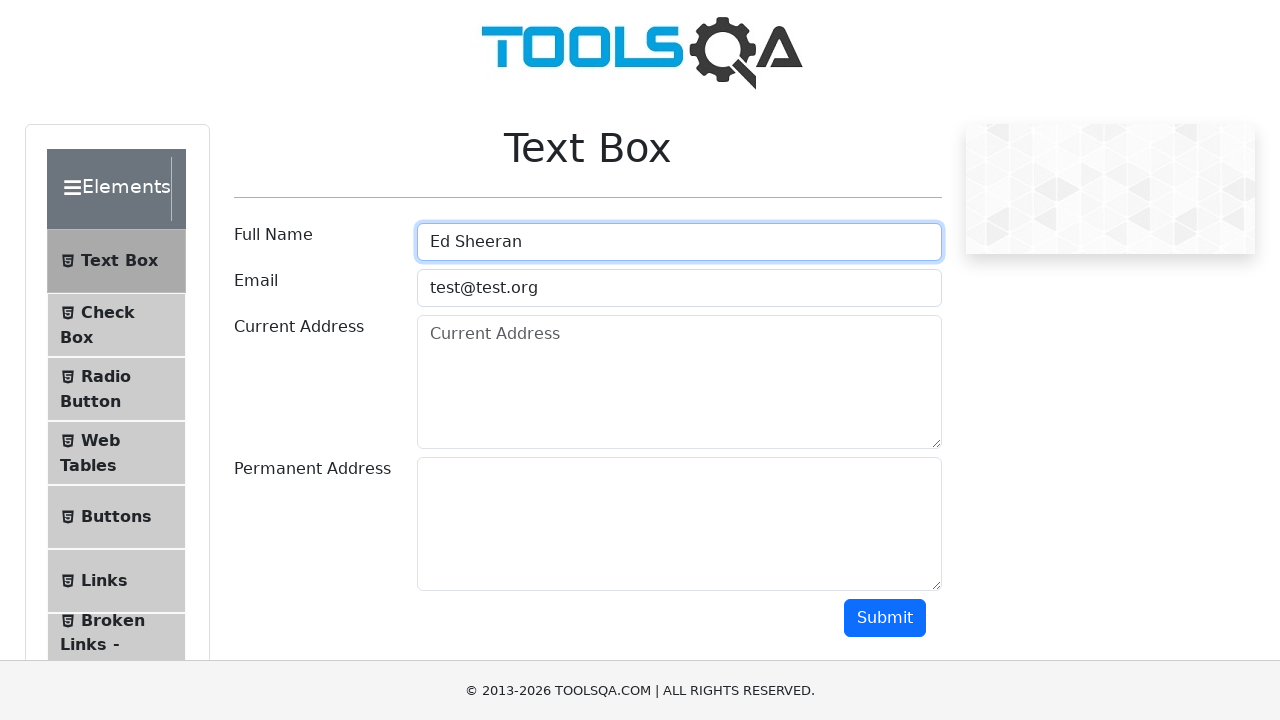

Filled currentAddress field with '21 current address' and 'London' on #currentAddress
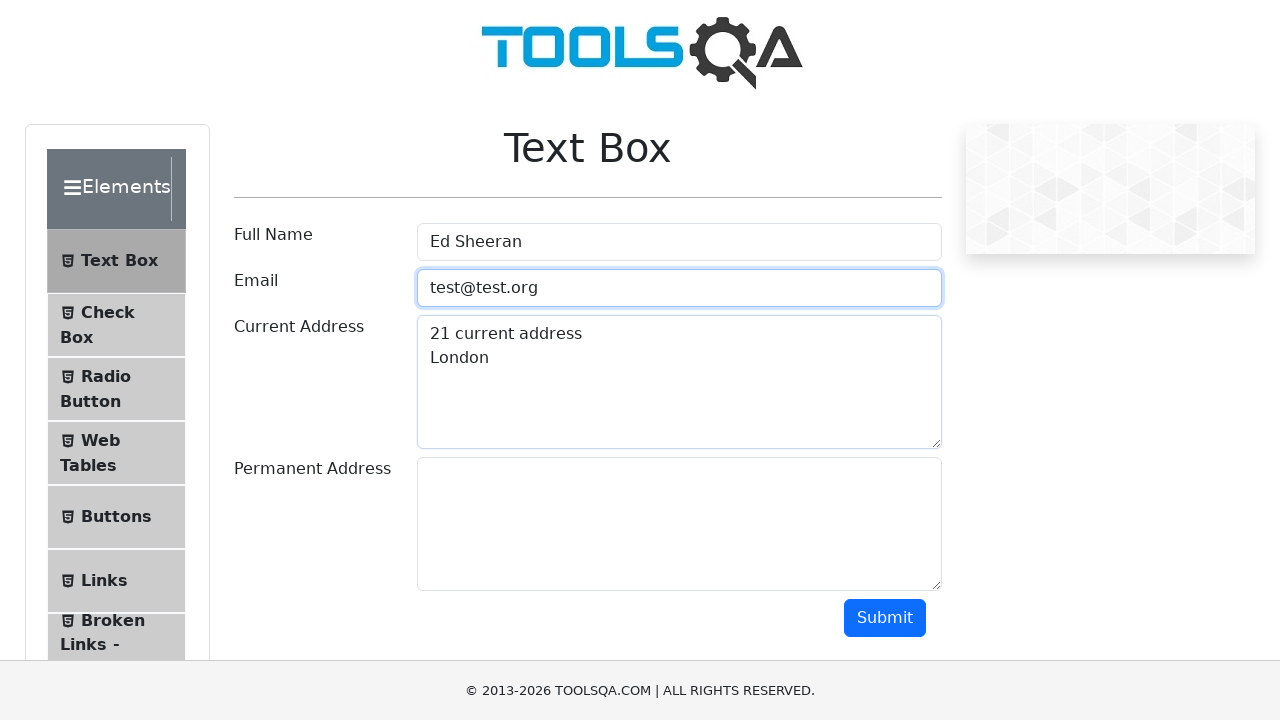

Filled permanentAddress field with '89 permanent address' and 'Paris' on #permanentAddress
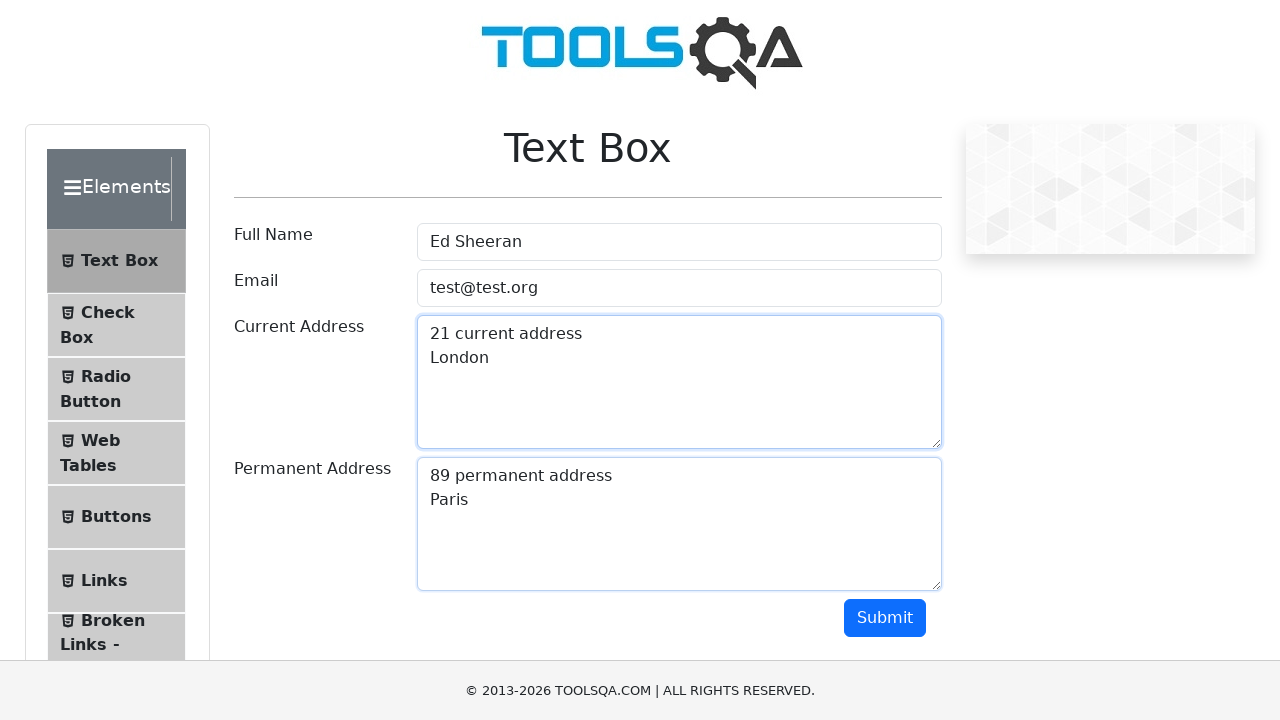

Clicked submit button to submit the Text Box form at (885, 618) on #submit
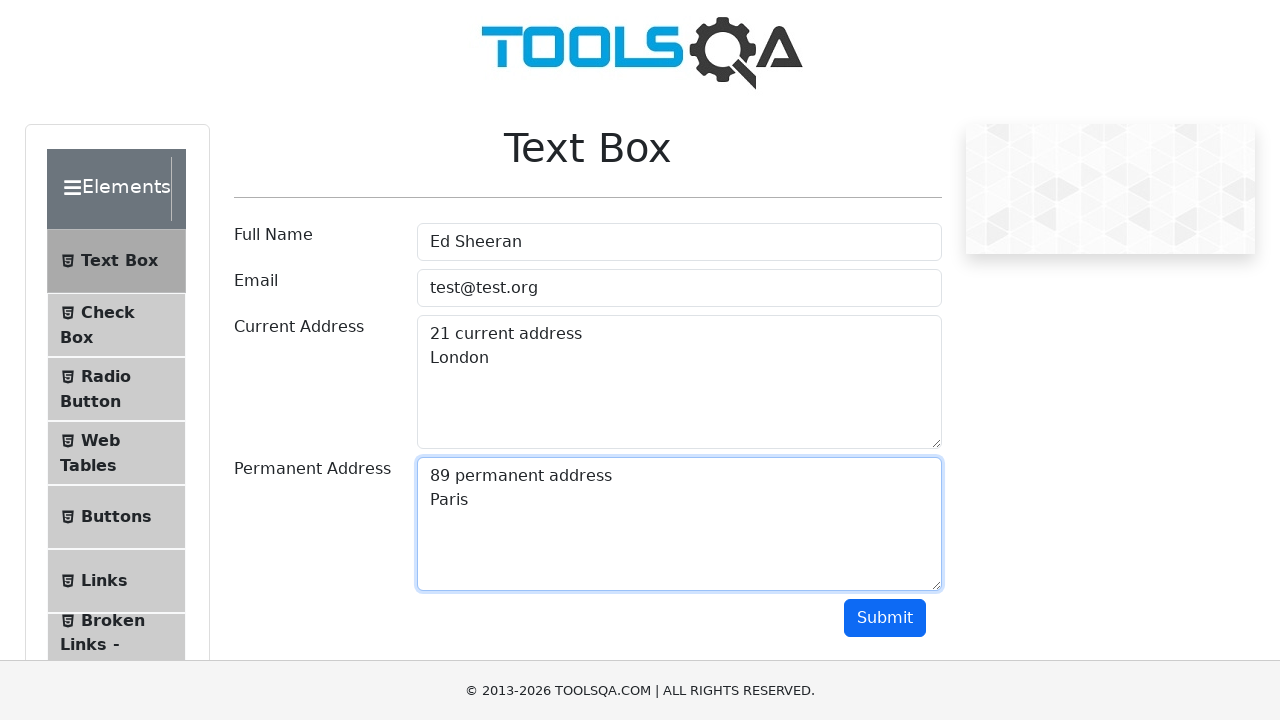

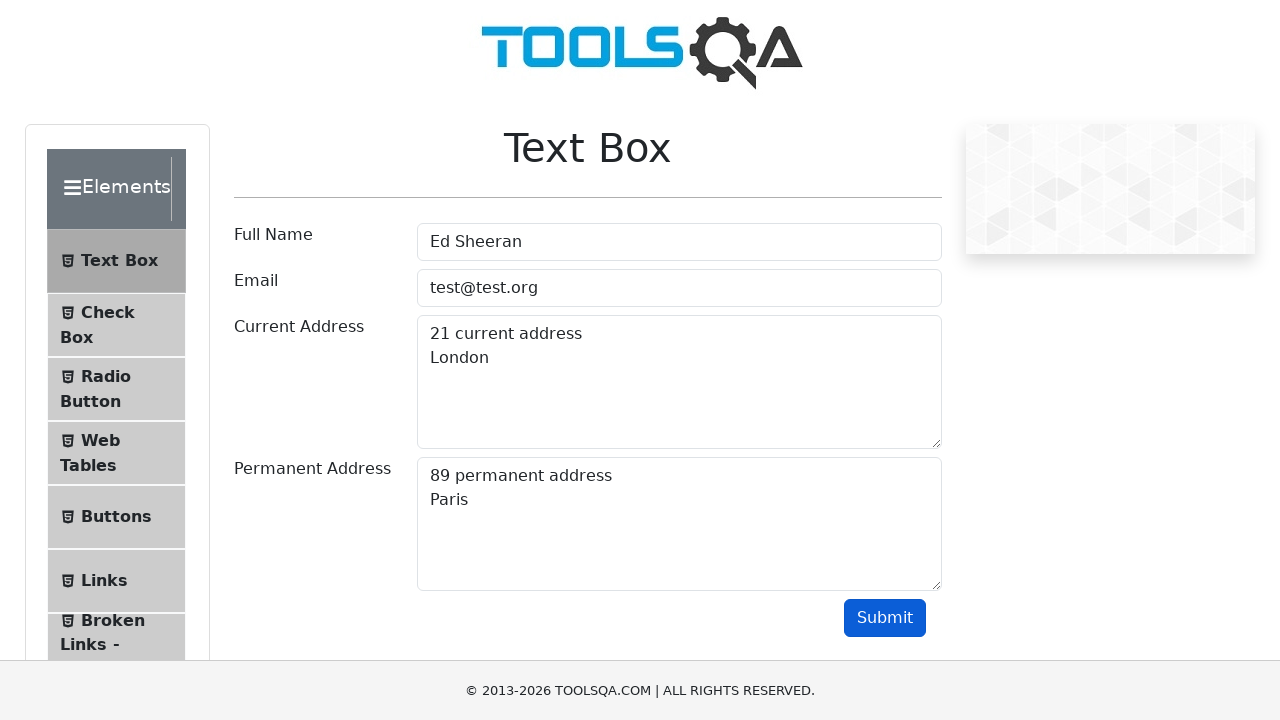